Tests a multi-page form workflow by filling three input fields on the first page, clicking the next button to navigate to a second page, then clicking back to return to the original page.

Starting URL: https://suvroc.github.io/selenium-mail-course/04/example.html

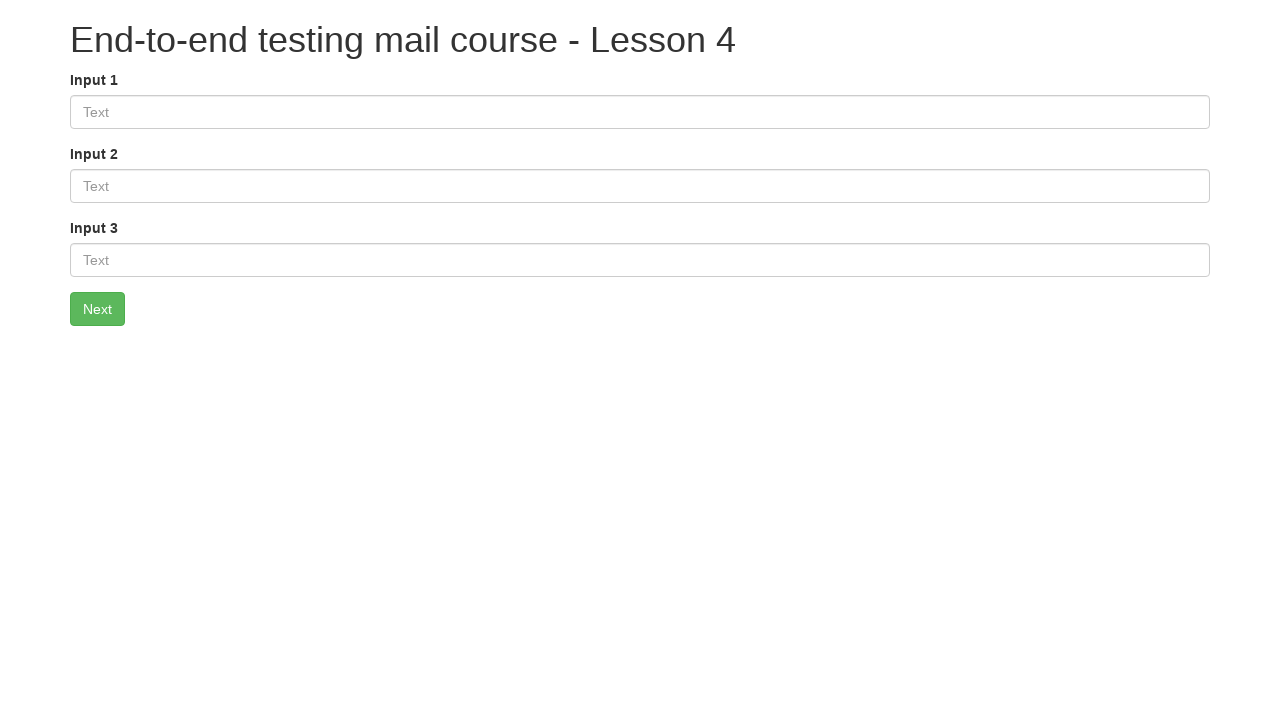

Filled first input field with 'Test text 1' on #input1
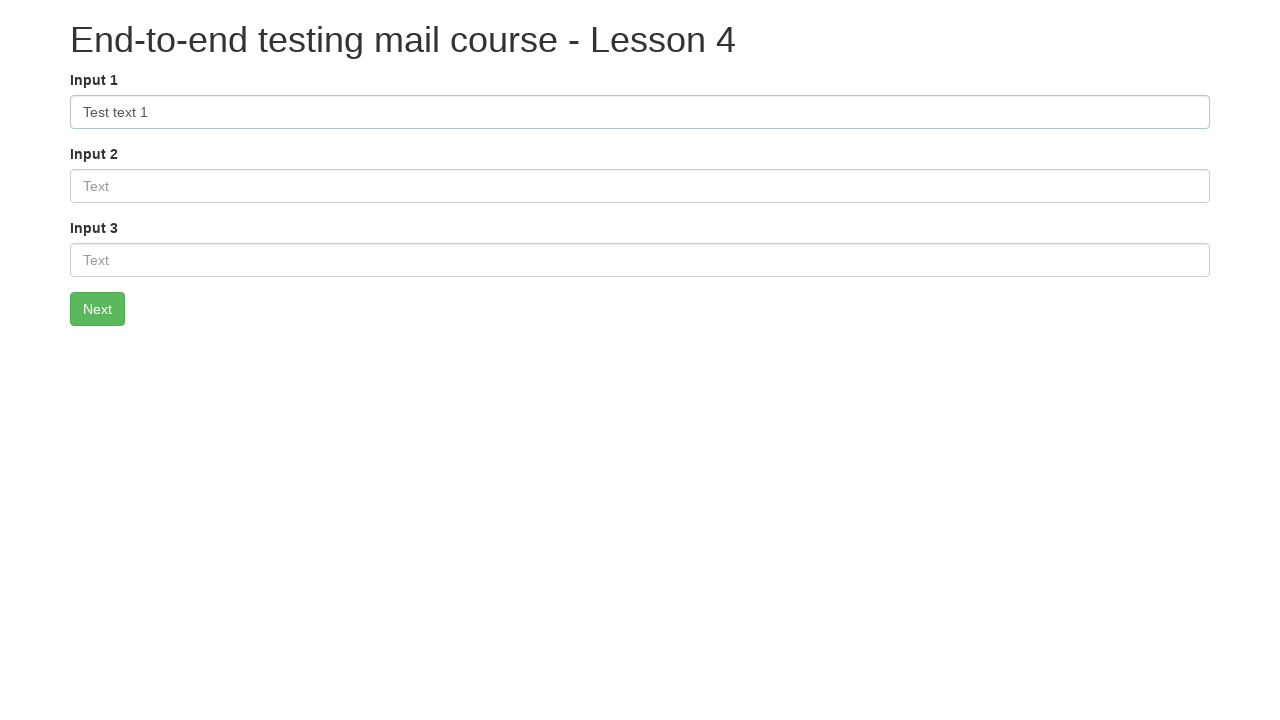

Filled second input field with 'Test text 2' on #input2
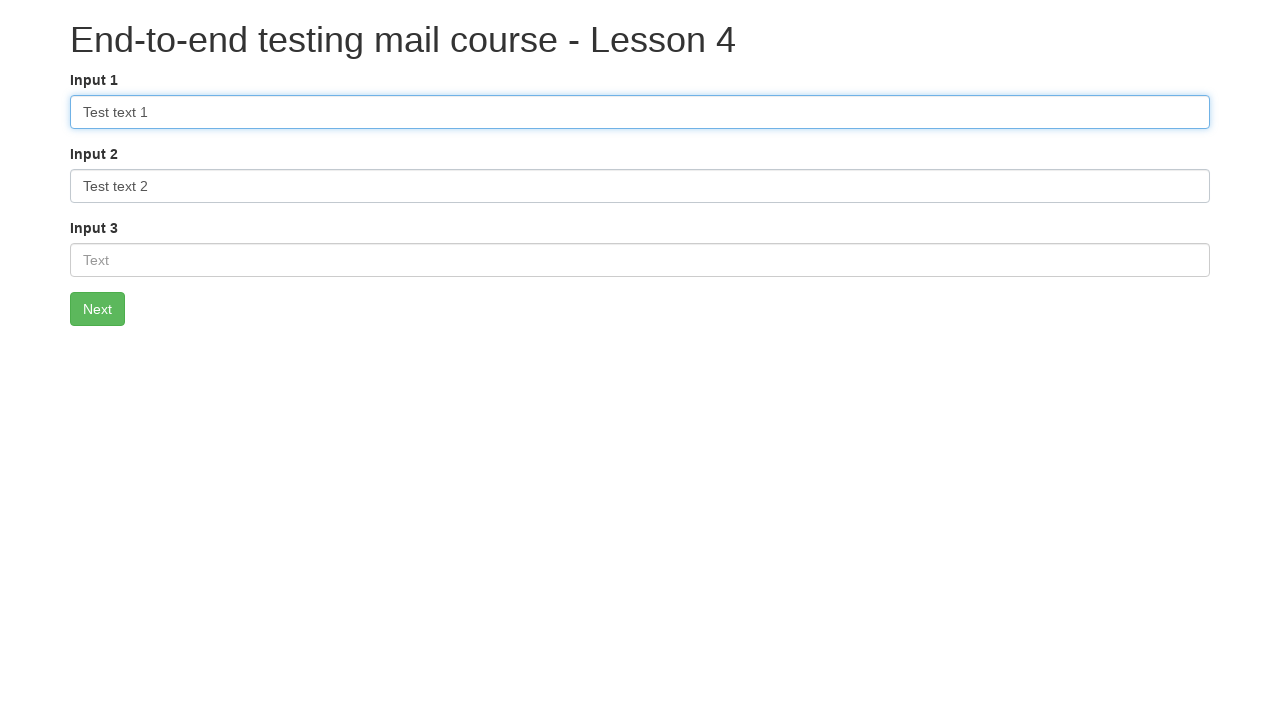

Filled third input field with 'Test text 3' on #input3
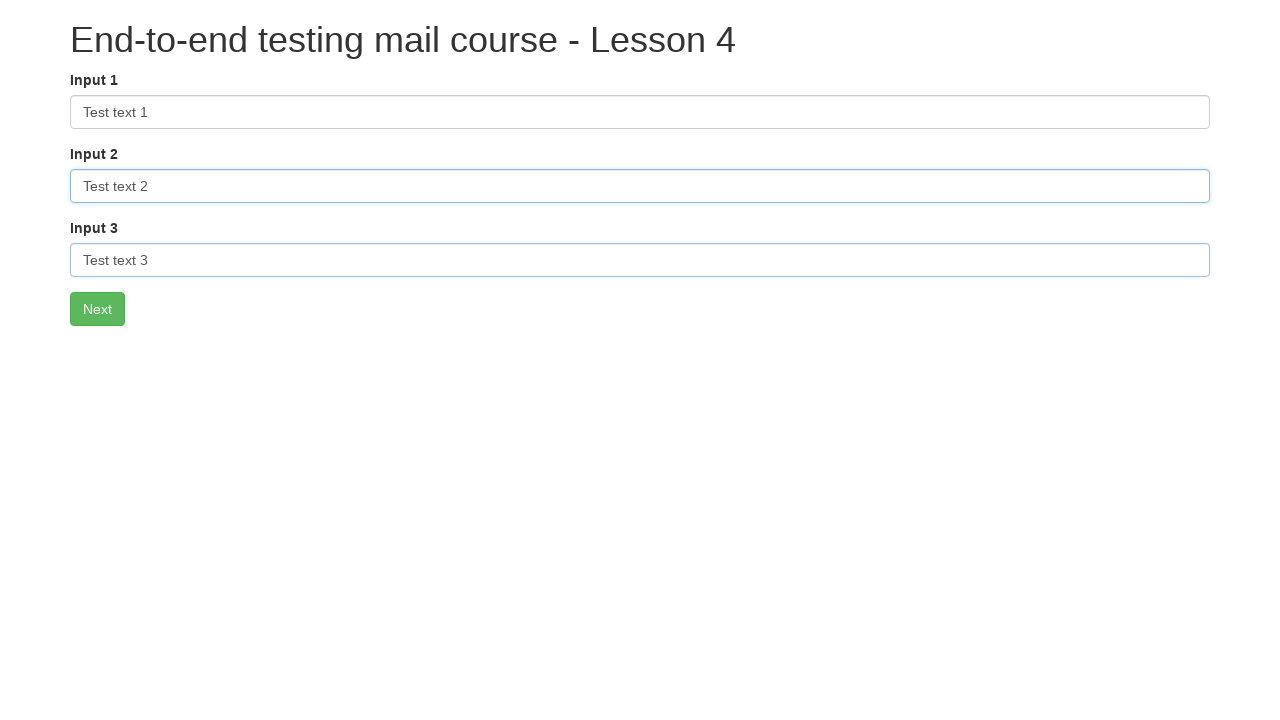

Clicked next button to navigate to second page at (98, 309) on #nextButton
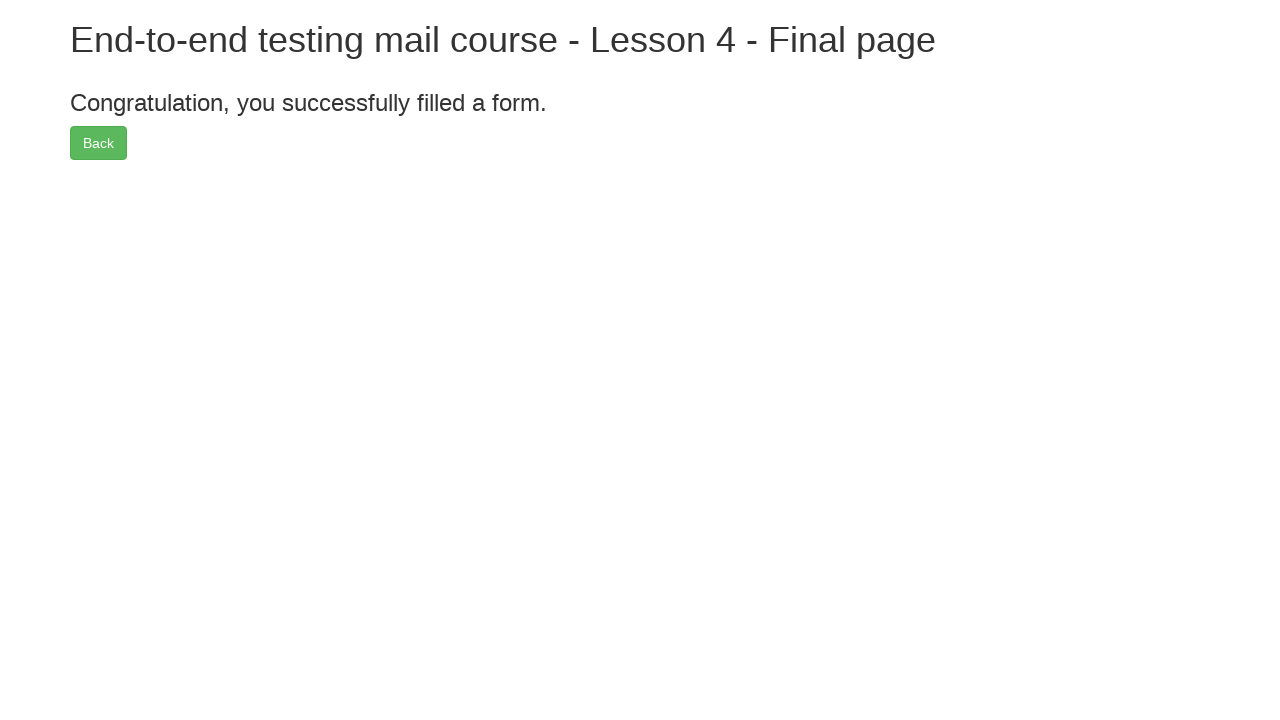

Verified navigation to second page (example1.html)
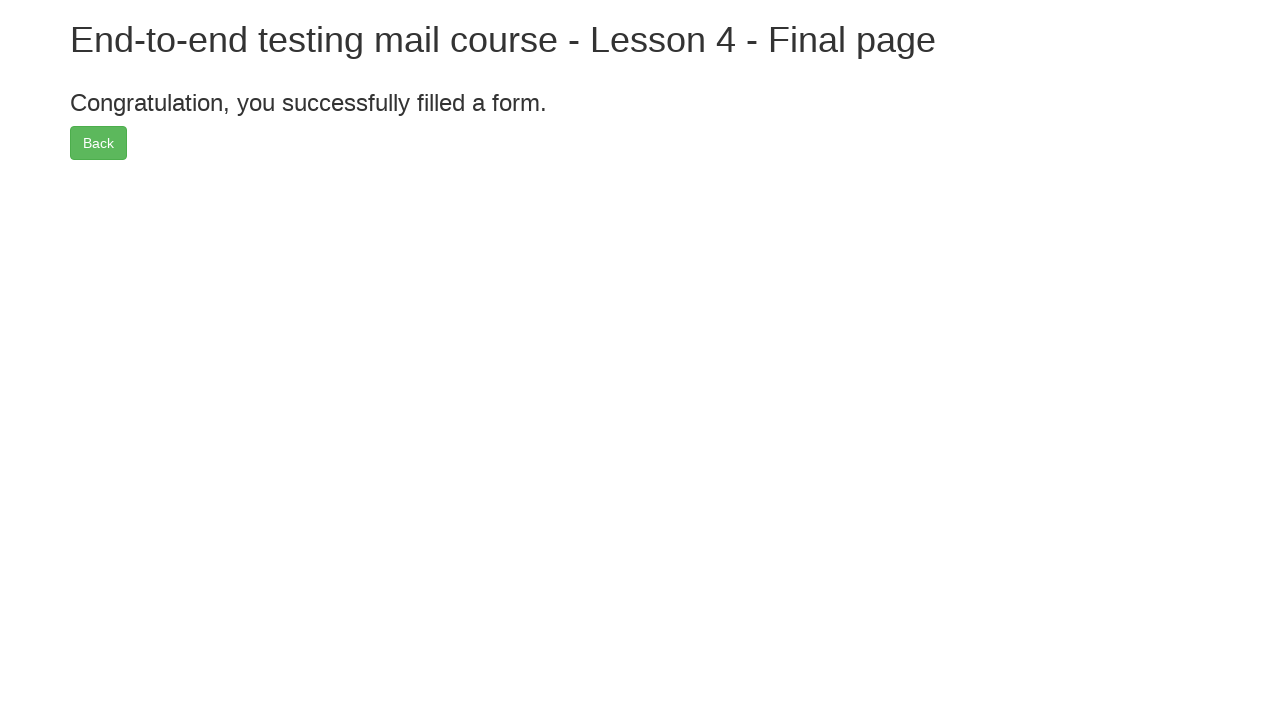

Clicked back button to return to first page at (98, 143) on #backButton
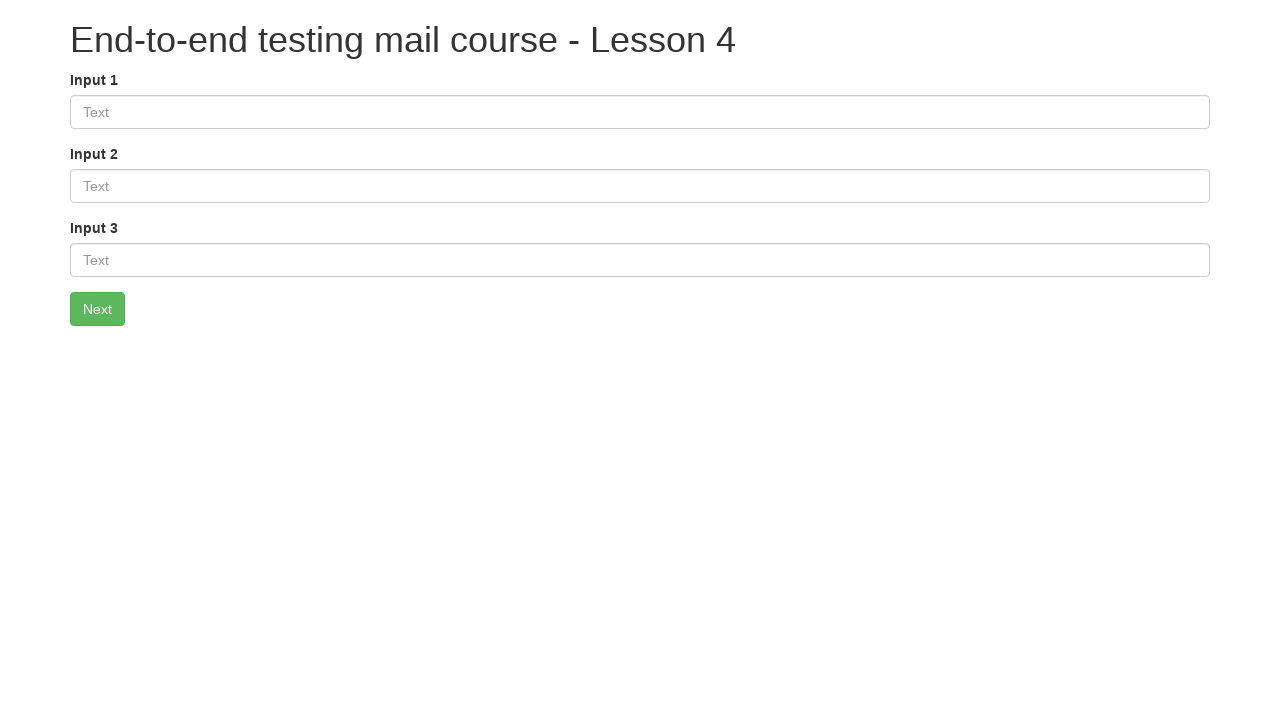

Verified navigation back to original page (example.html)
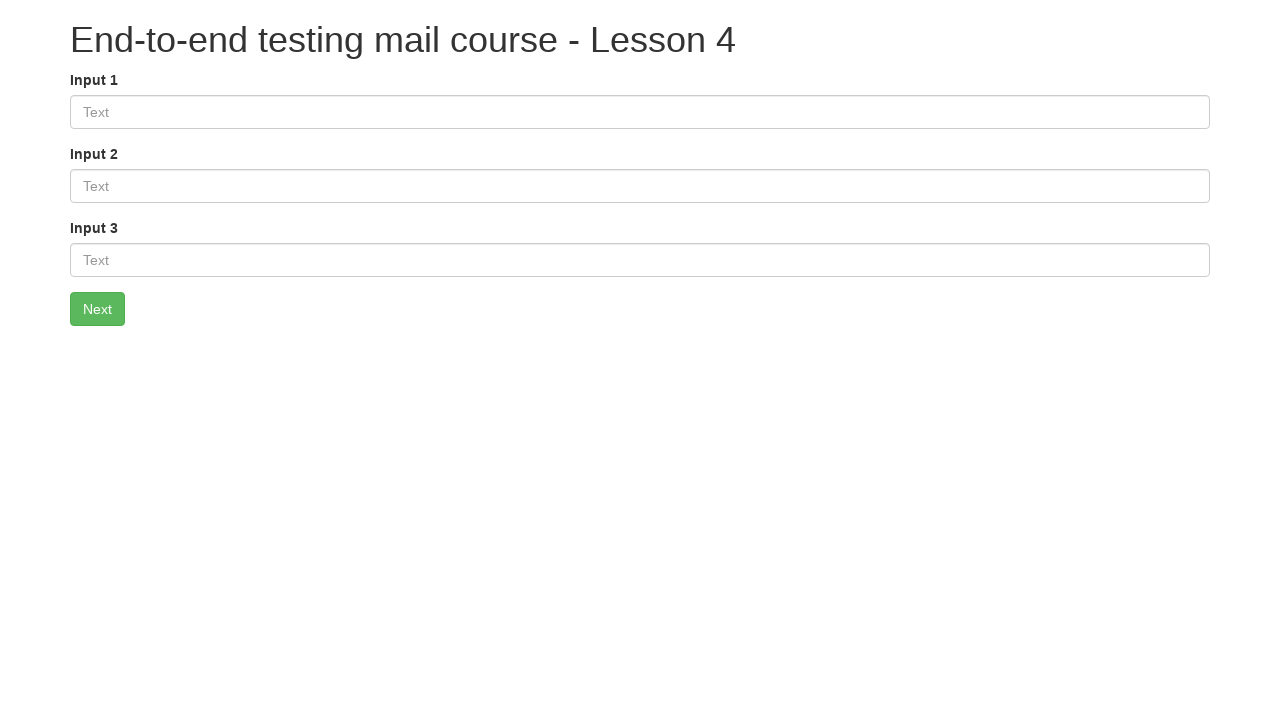

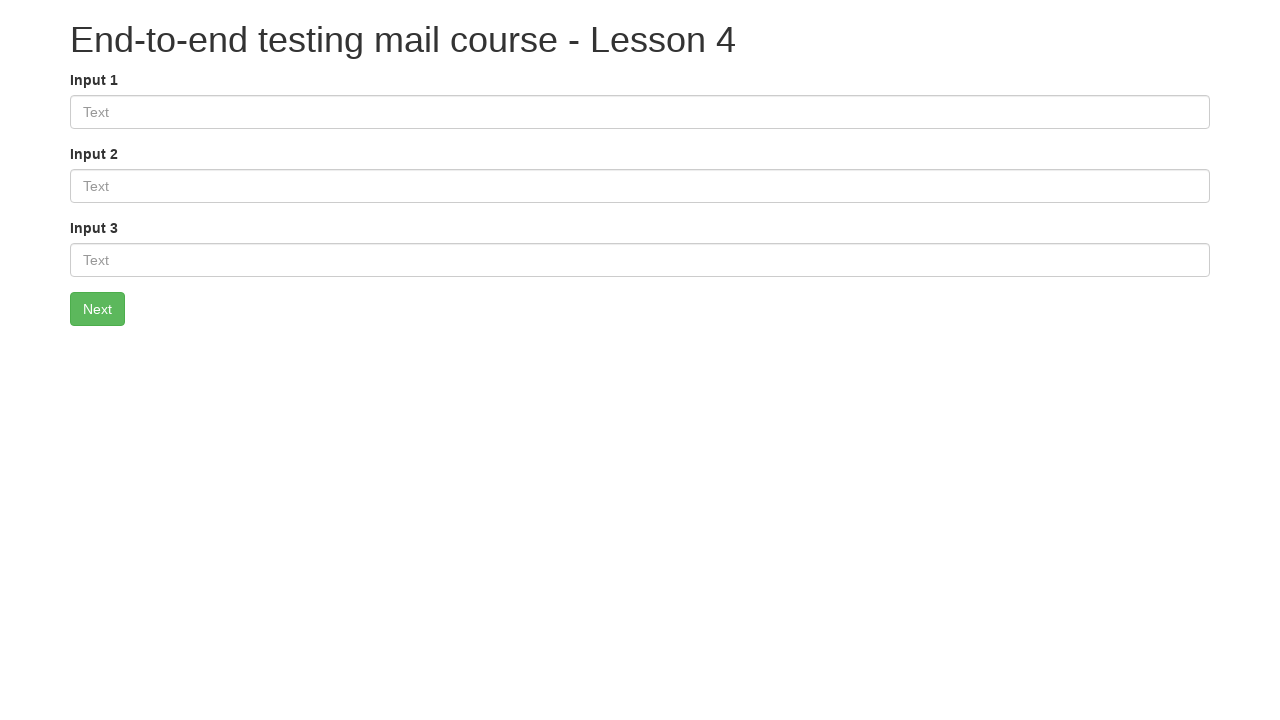